Tests that the todo counter updates correctly as items are added

Starting URL: https://demo.playwright.dev/todomvc

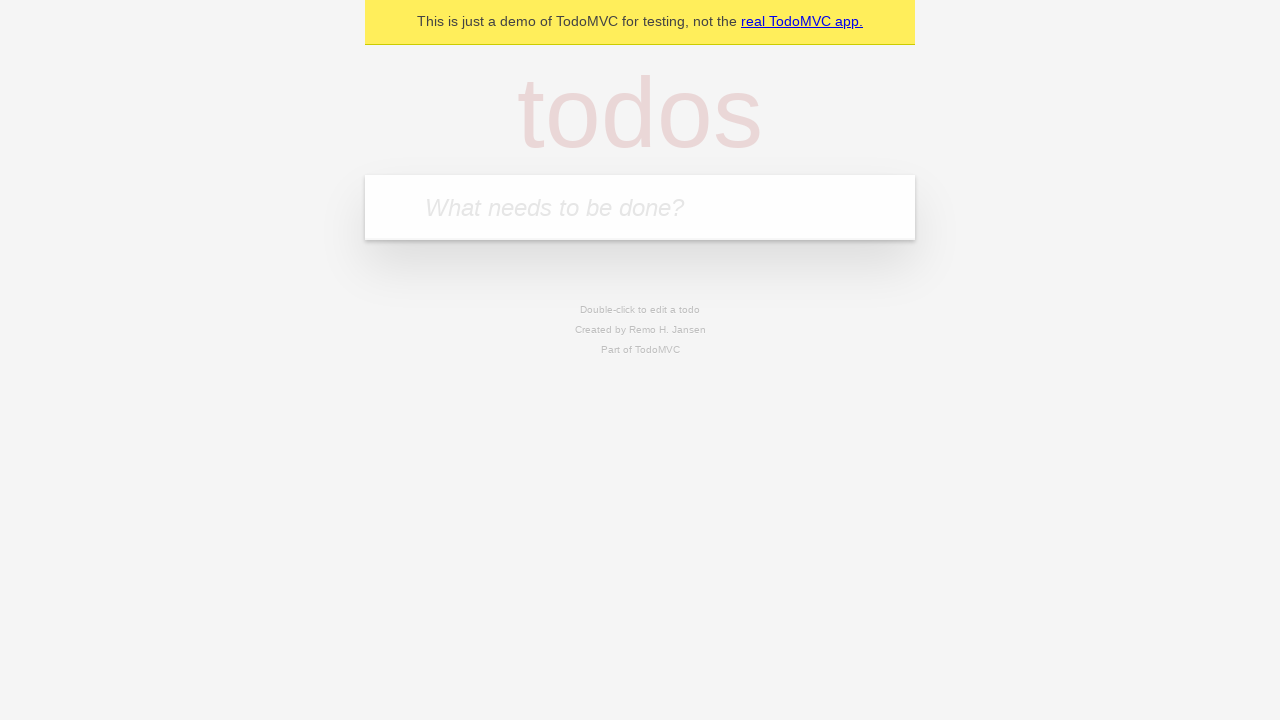

Filled todo input with 'buy some cheese' on internal:attr=[placeholder="What needs to be done?"i]
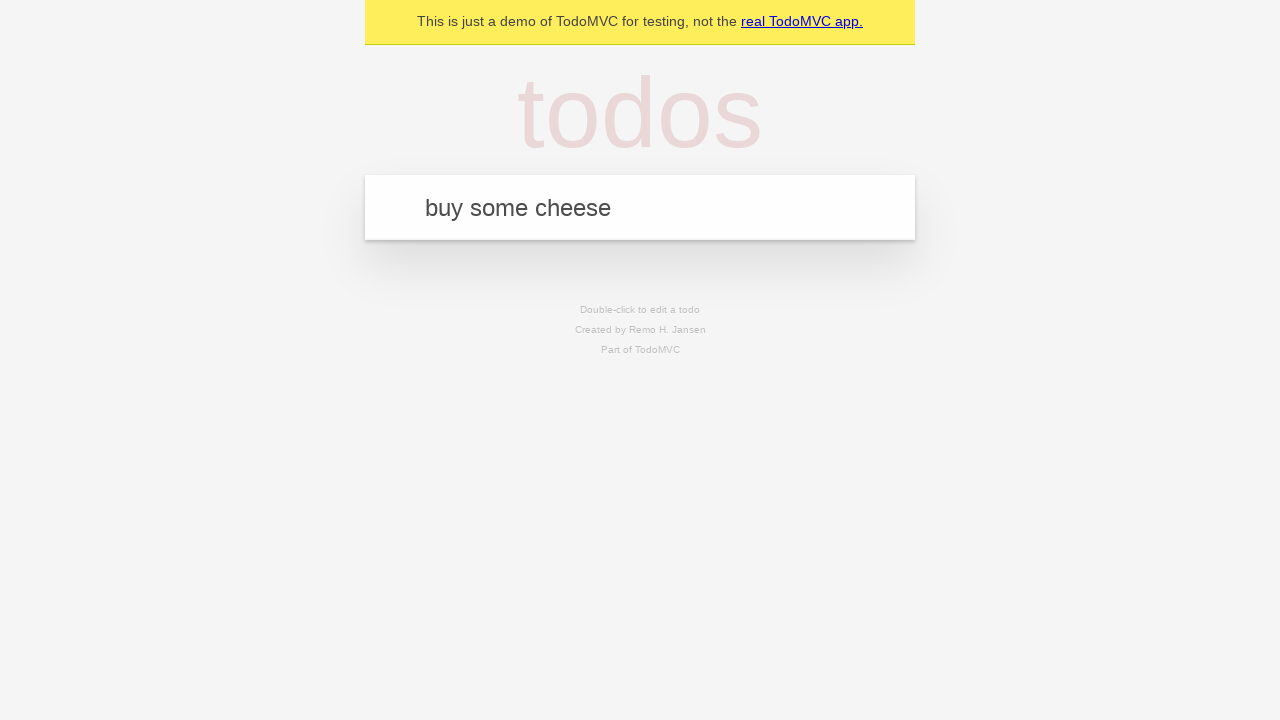

Pressed Enter to add first todo item on internal:attr=[placeholder="What needs to be done?"i]
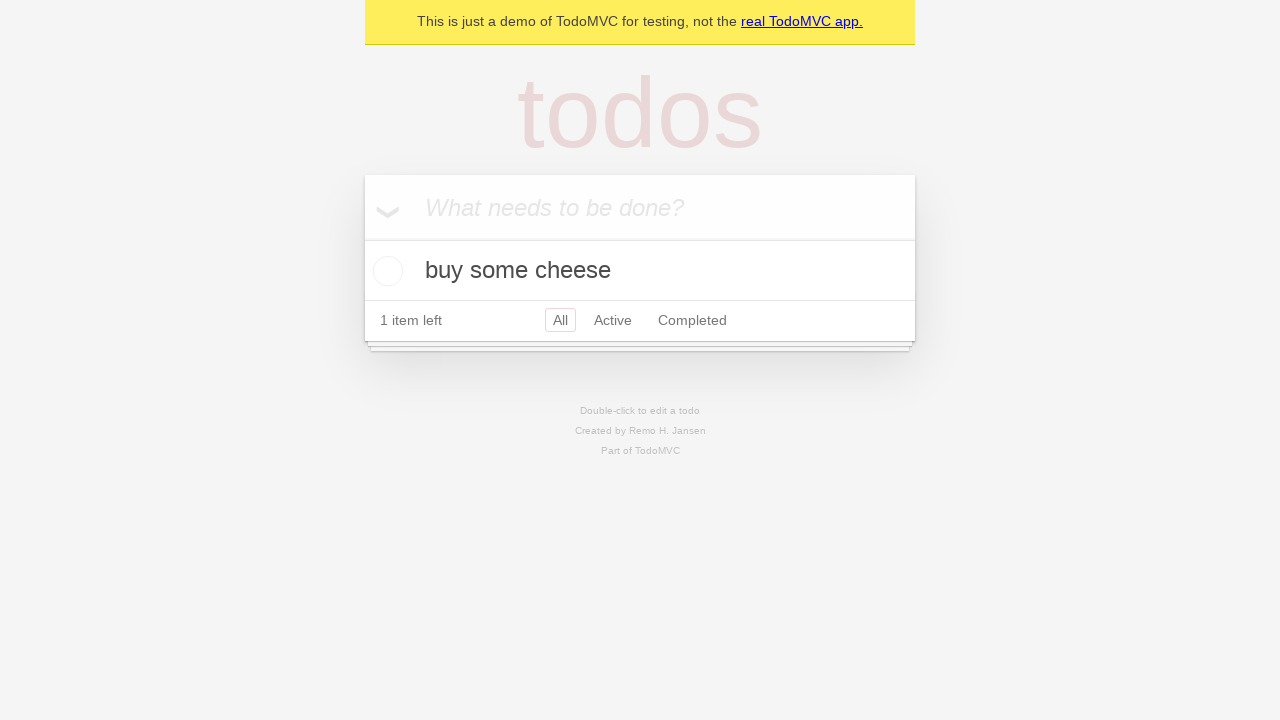

Todo counter element appeared, first item added successfully
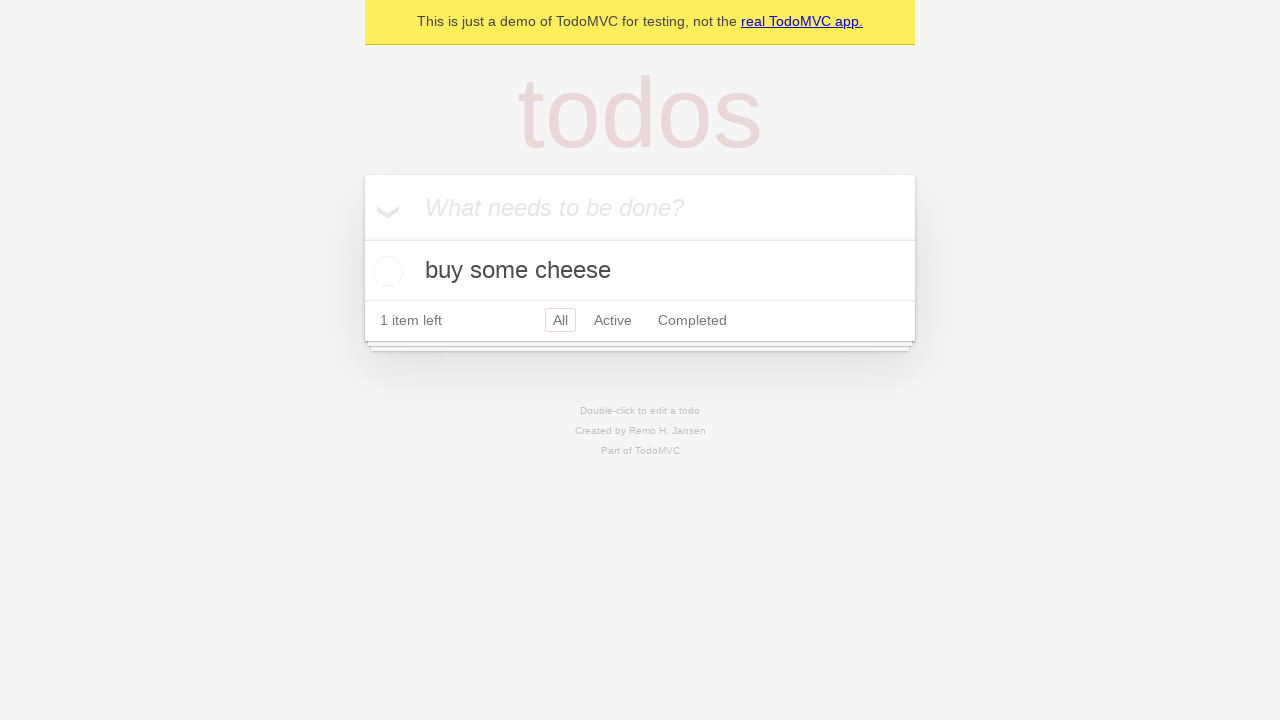

Filled todo input with 'feed the cat' on internal:attr=[placeholder="What needs to be done?"i]
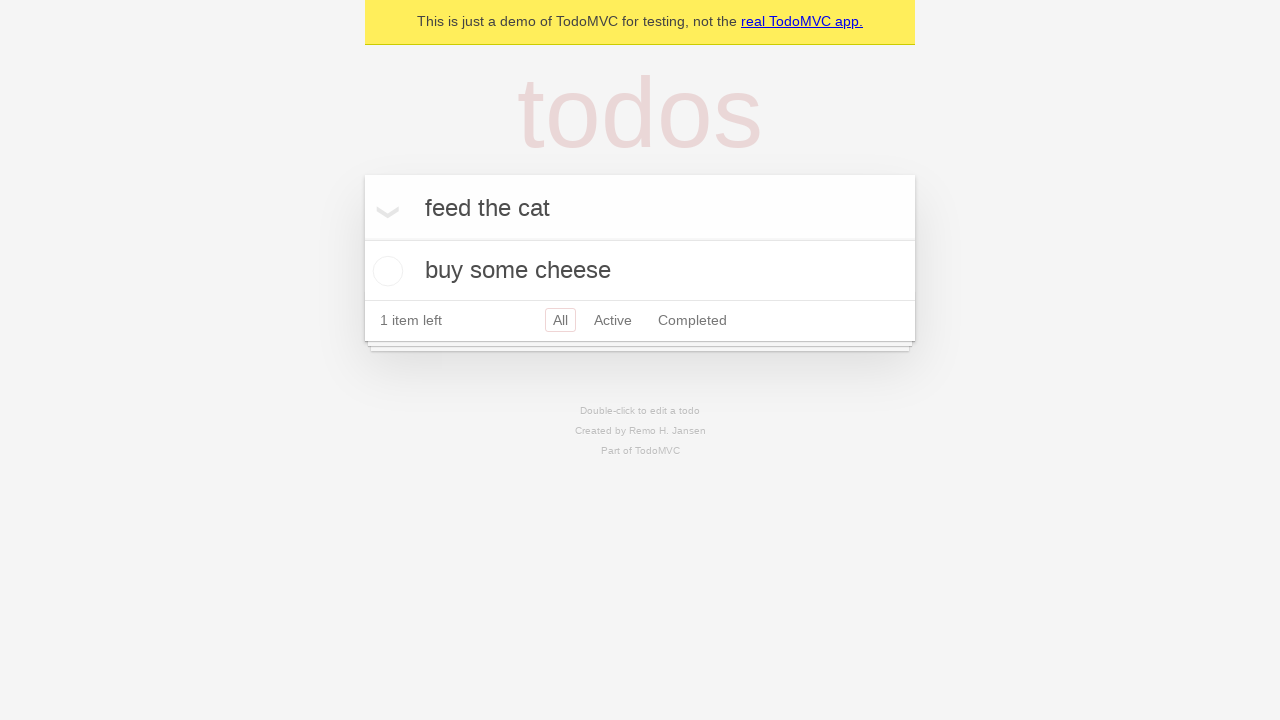

Pressed Enter to add second todo item on internal:attr=[placeholder="What needs to be done?"i]
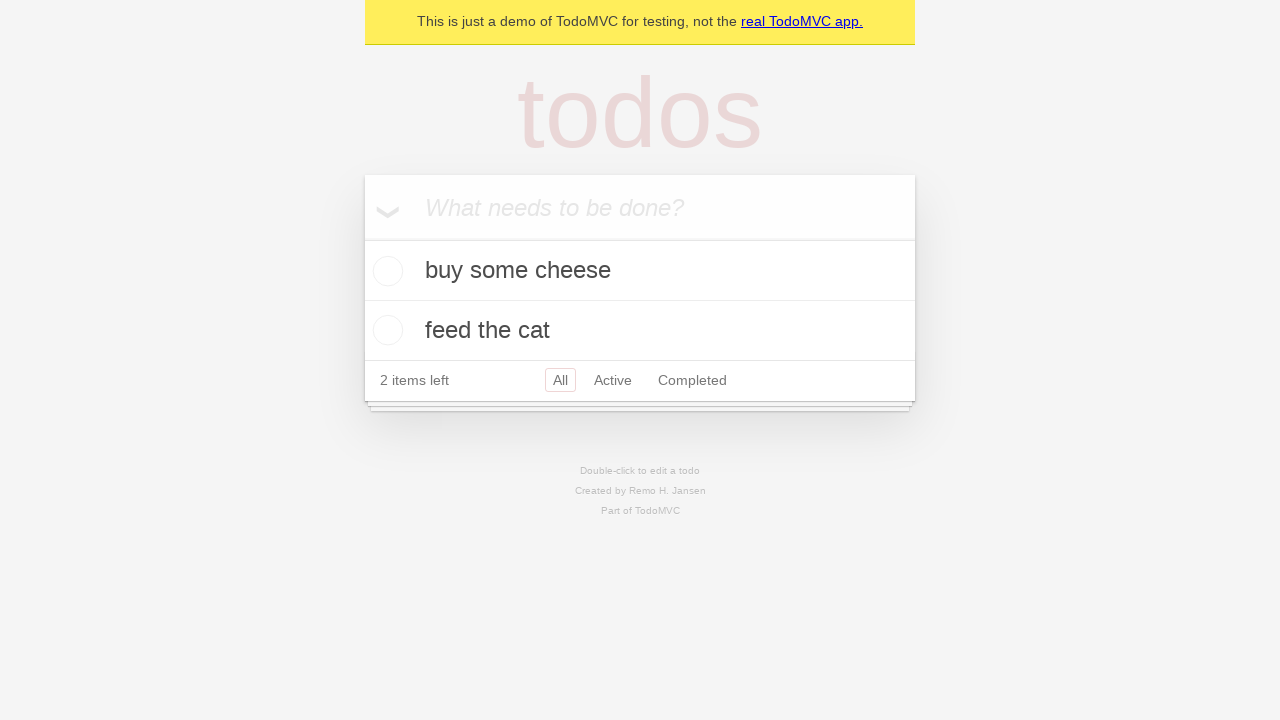

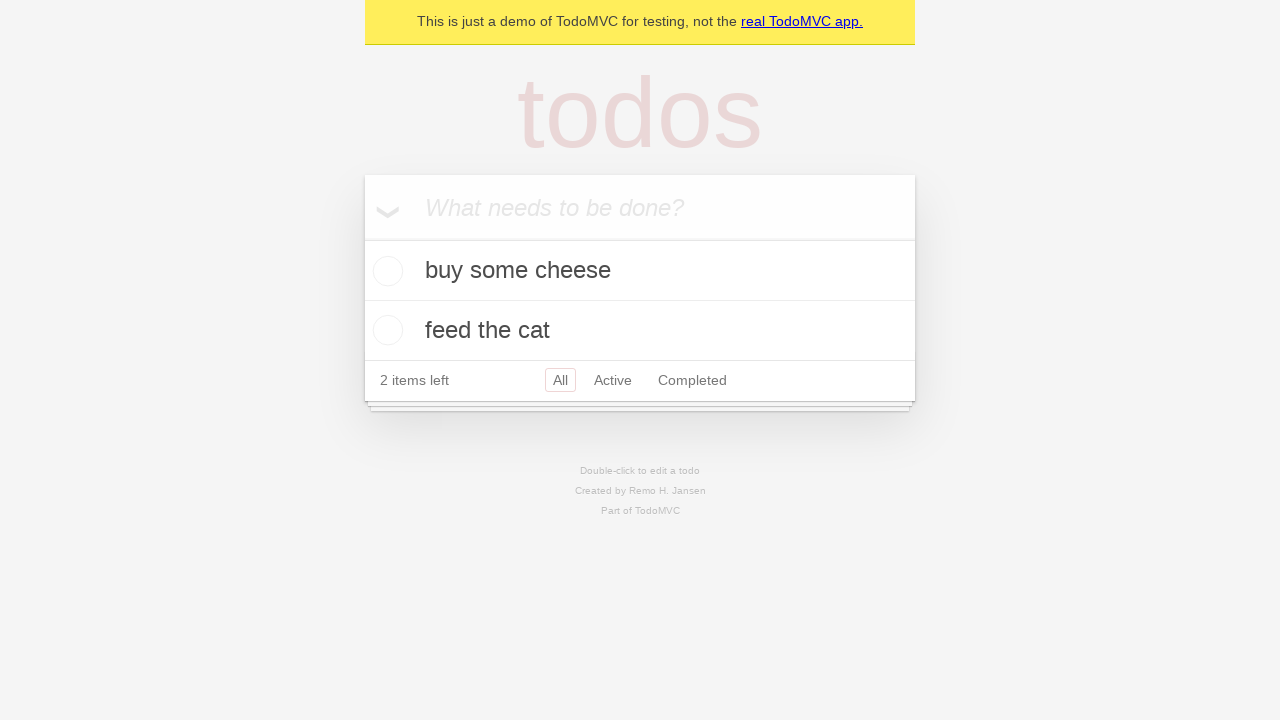